Navigates to W3Schools HTML tables tutorial page and verifies that the customers table is displayed with its headers and rows loaded properly.

Starting URL: https://www.w3schools.com/html/html_tables.asp

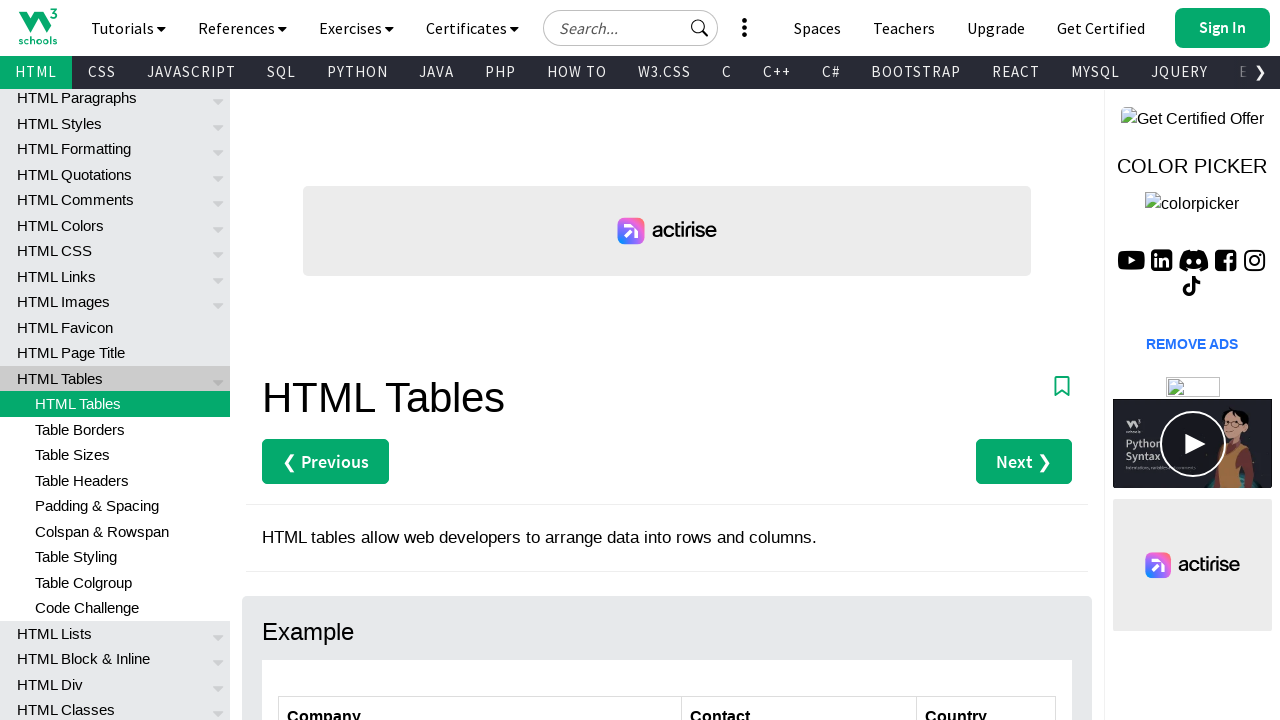

Navigated to W3Schools HTML tables tutorial page
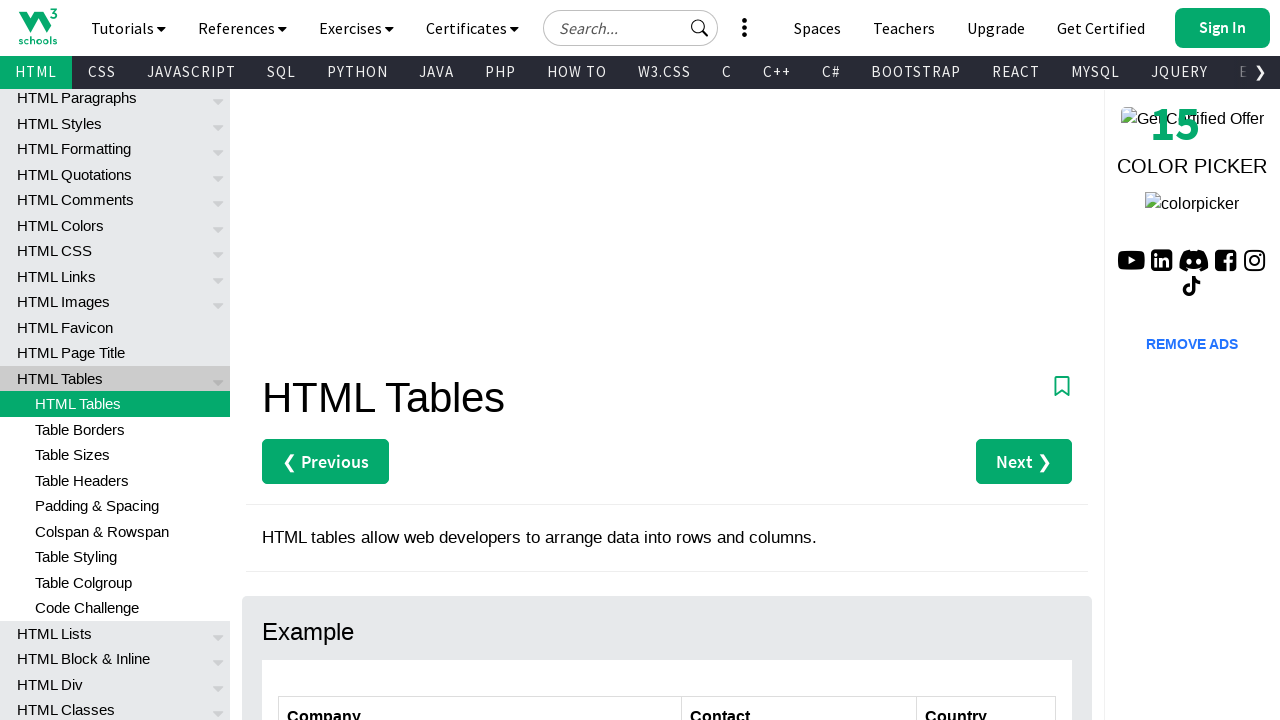

Customers table is now visible
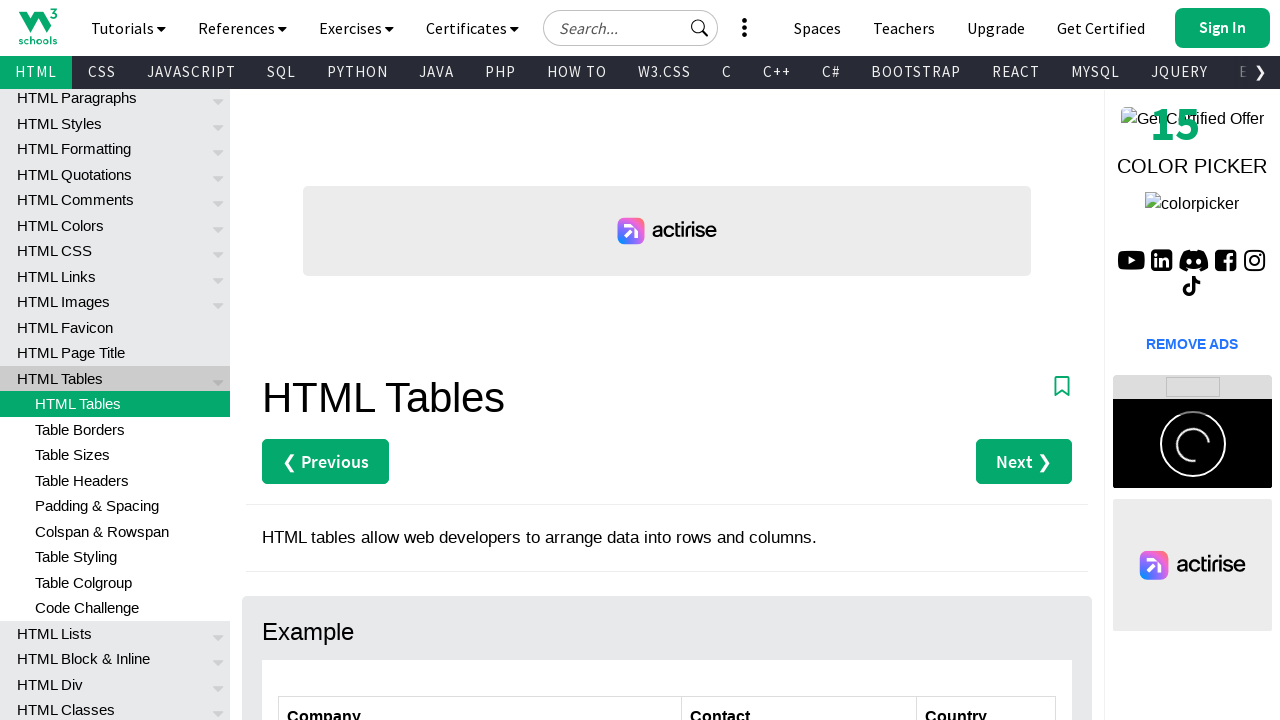

Table headers verified and loaded
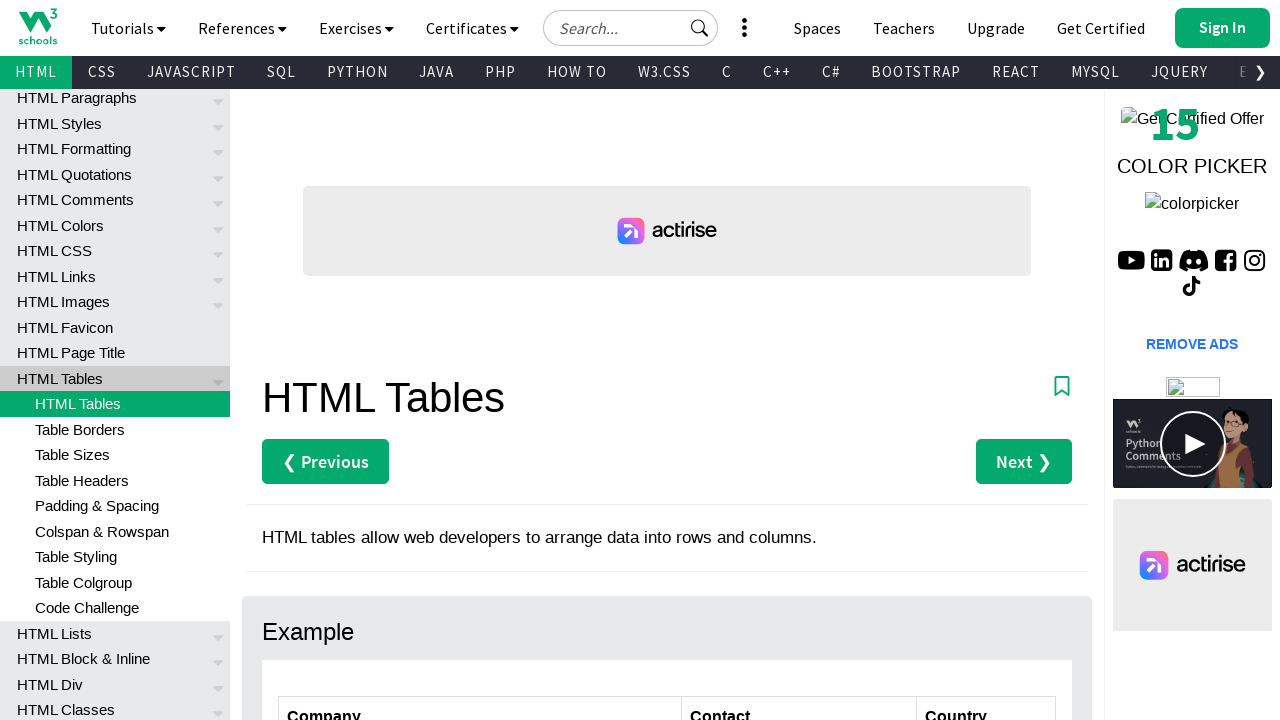

Table data rows verified and loaded
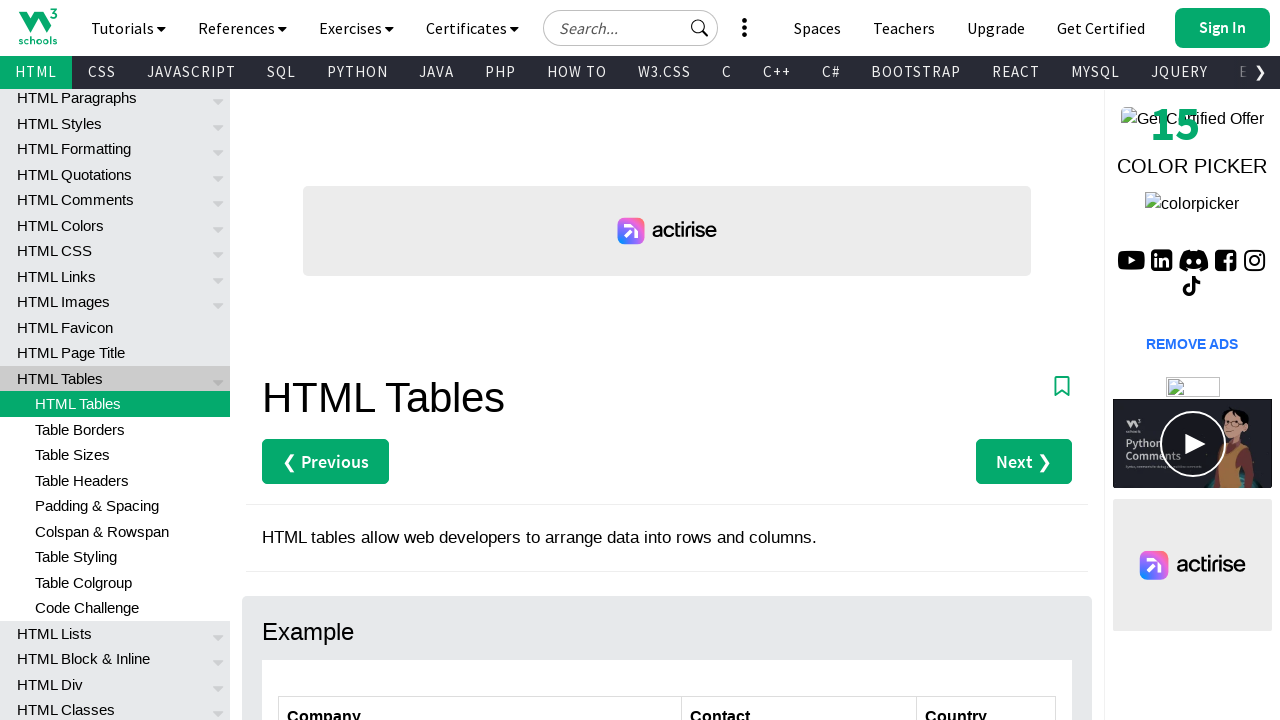

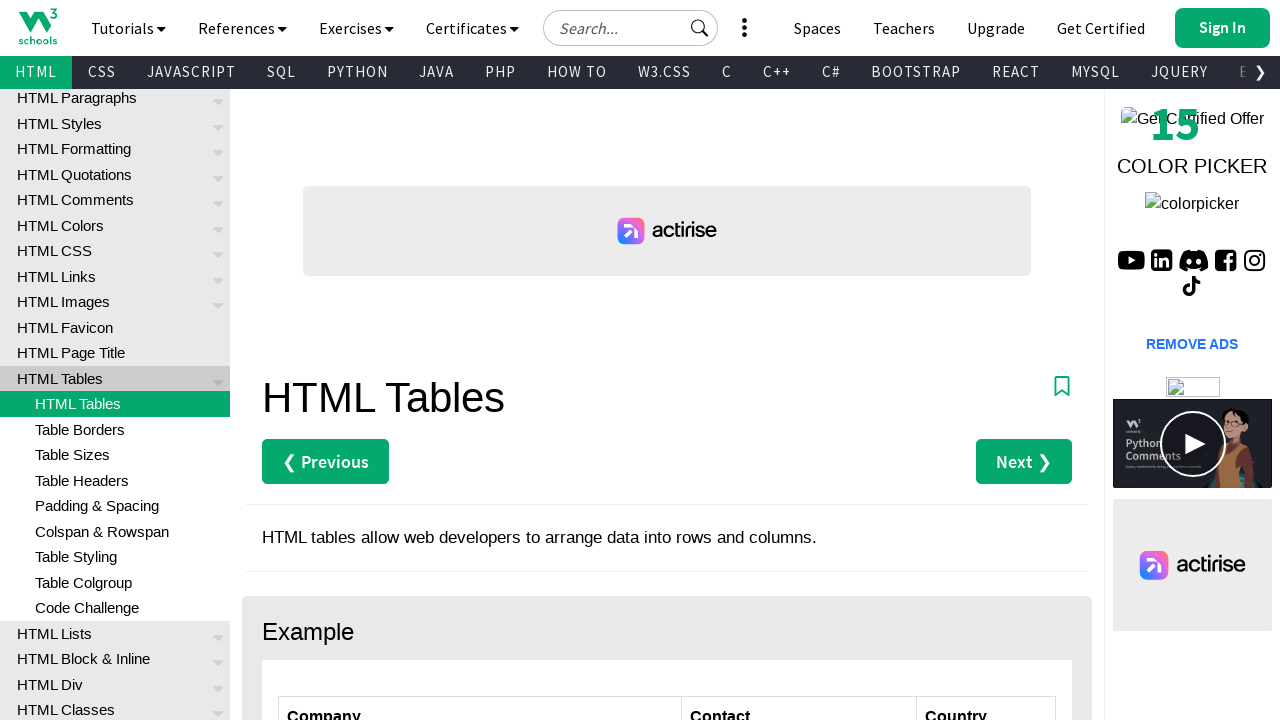